Tests logout functionality by clicking the logout button

Starting URL: https://www.globalsqa.com/angularJs-protractor/BankingProject/#/login

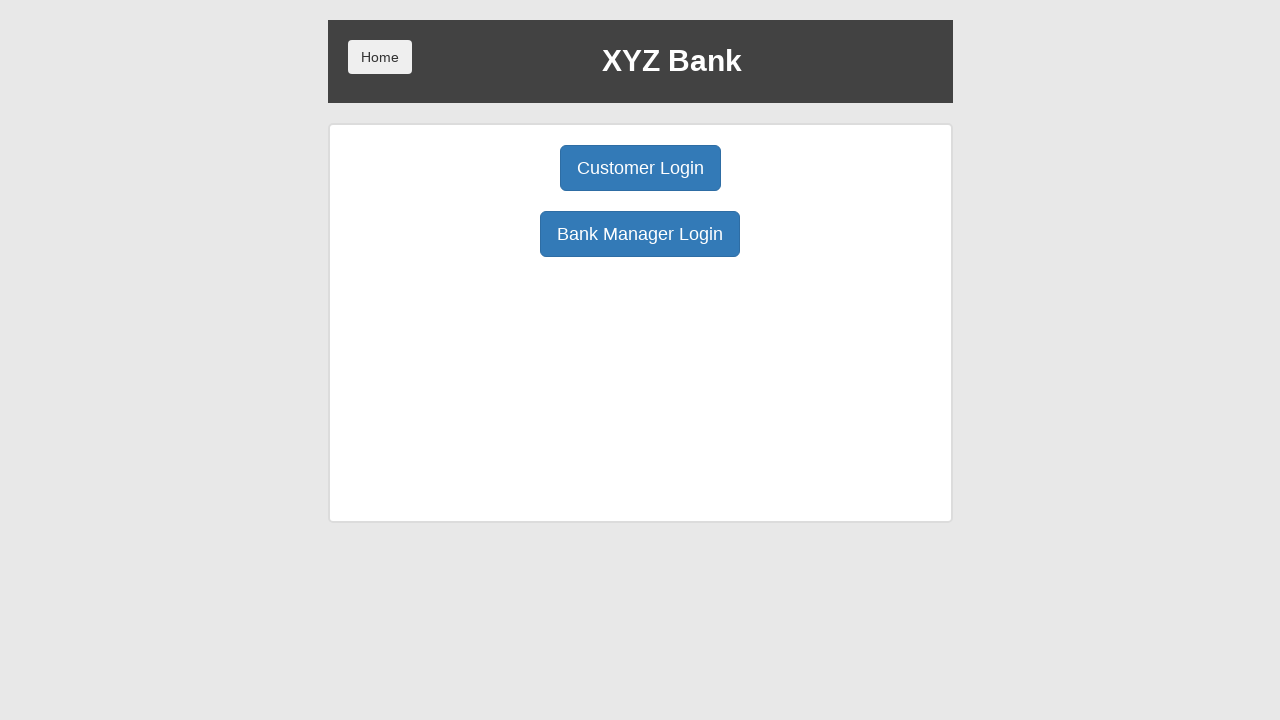

Clicked logout button at (380, 57) on xpath=/html/body/div/div/div[1]/button[1]
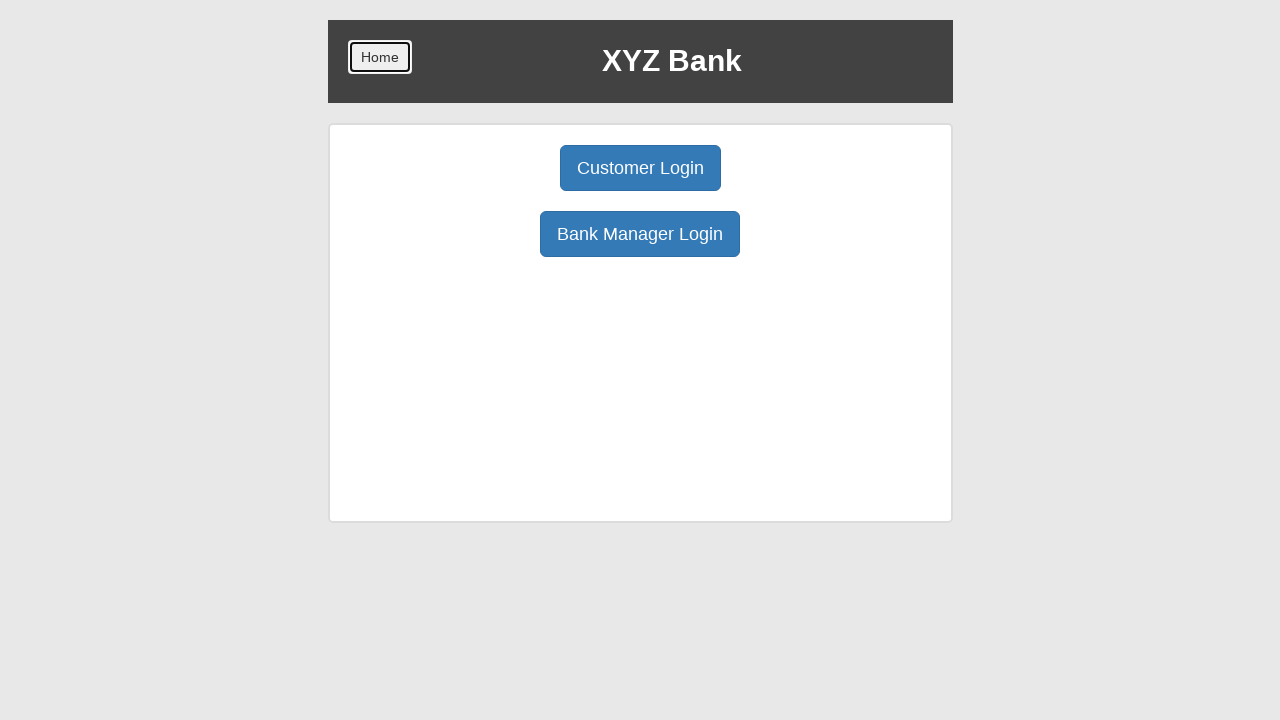

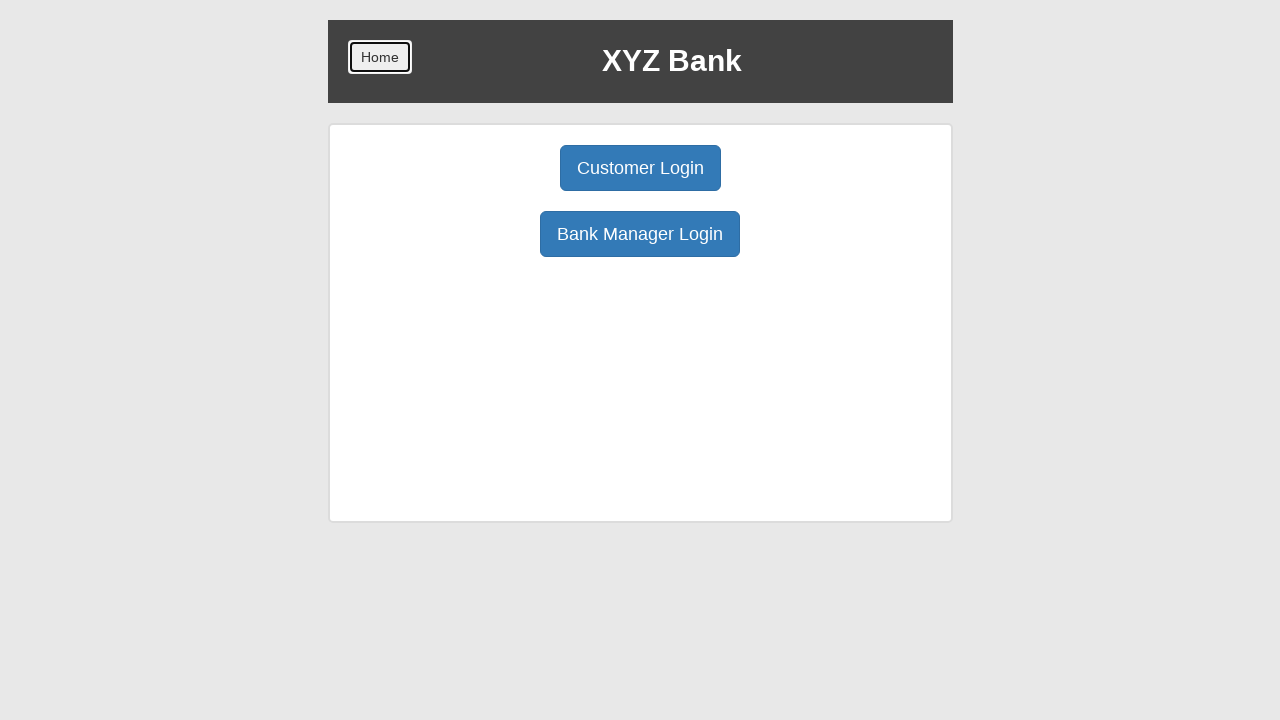